Tests checkbox states on a demo page by verifying which checkboxes are checked using different approaches - finding all checkbox elements and validating that the second checkbox is selected while the first is not.

Starting URL: http://the-internet.herokuapp.com/checkboxes

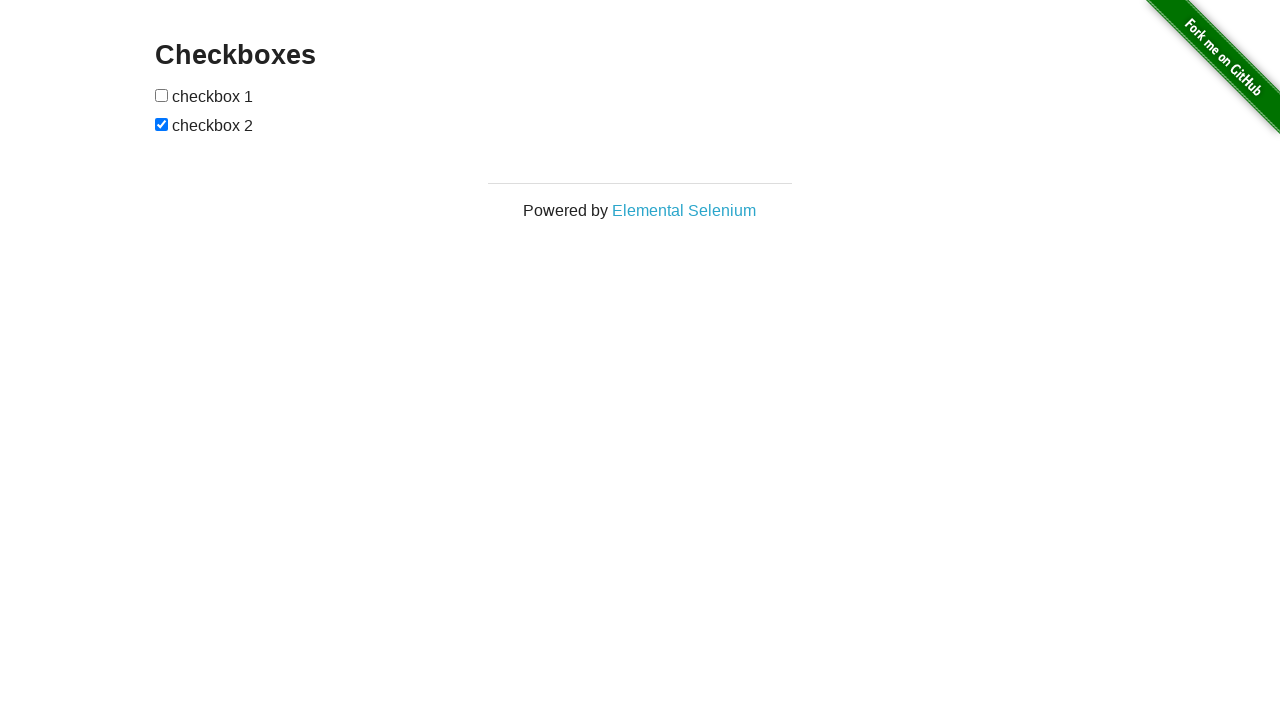

Waited for checkboxes to load on the page
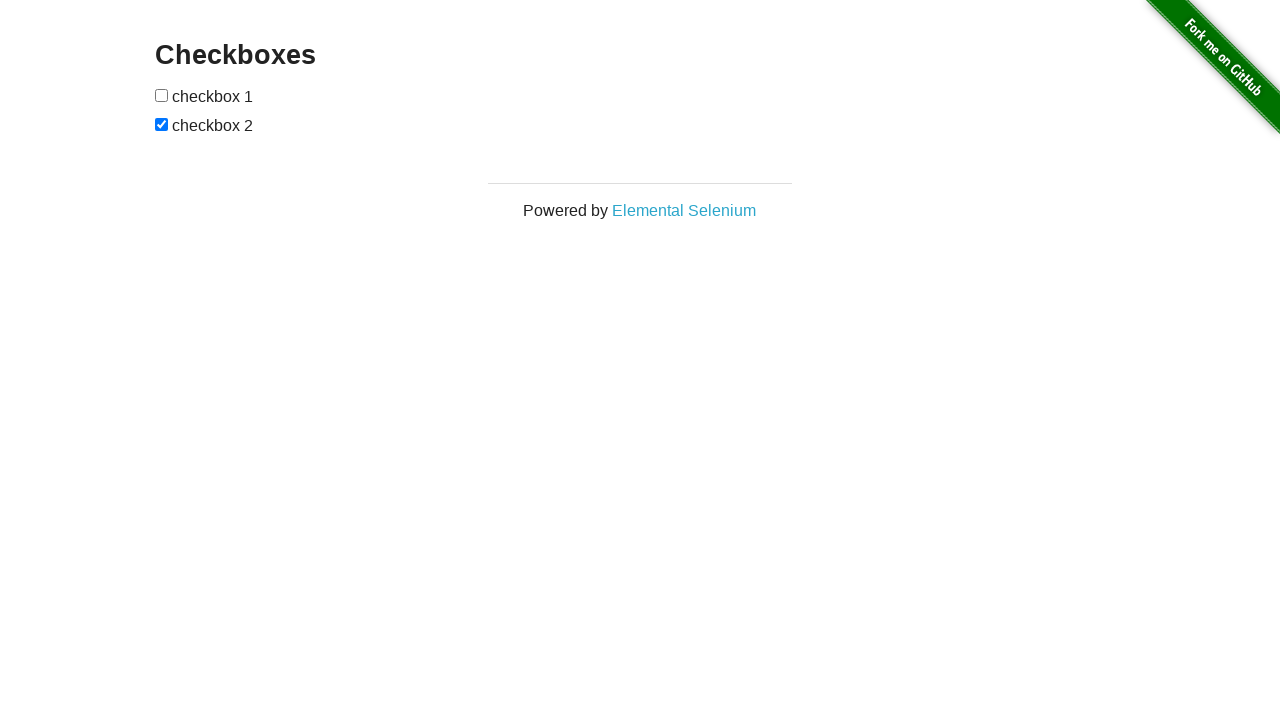

Located all checkbox elements on the page
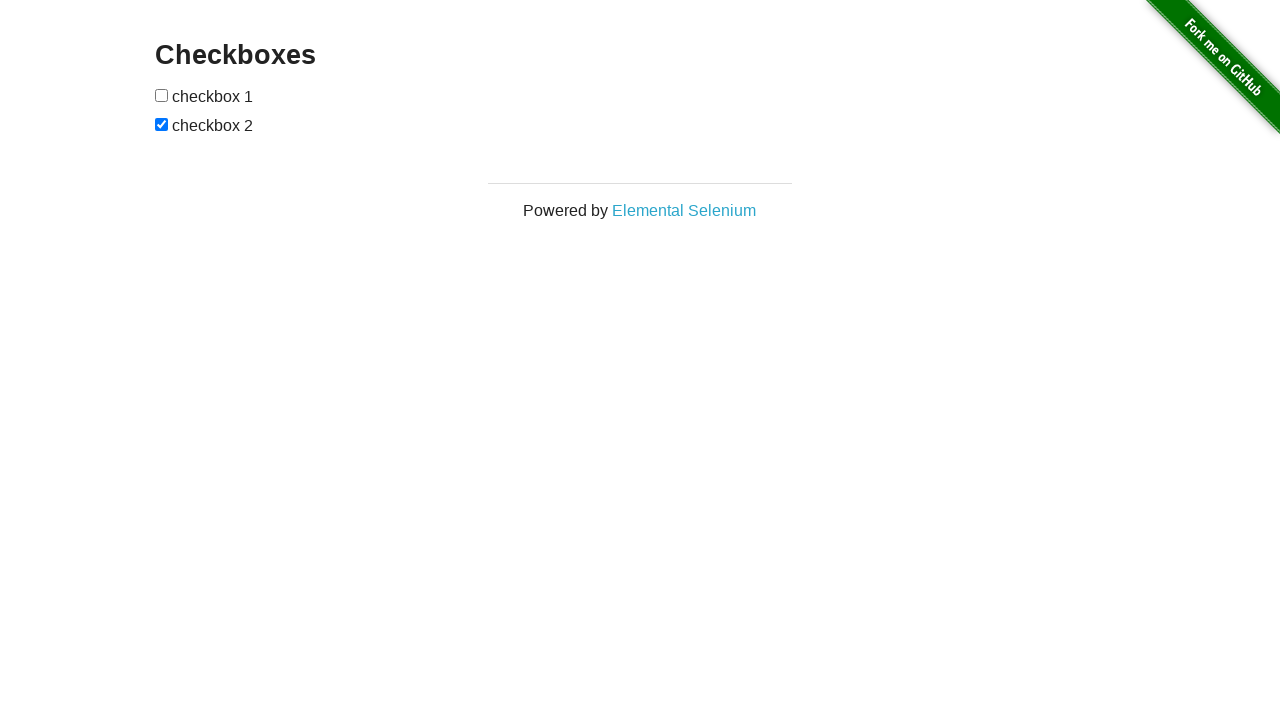

Verified that the second checkbox is checked
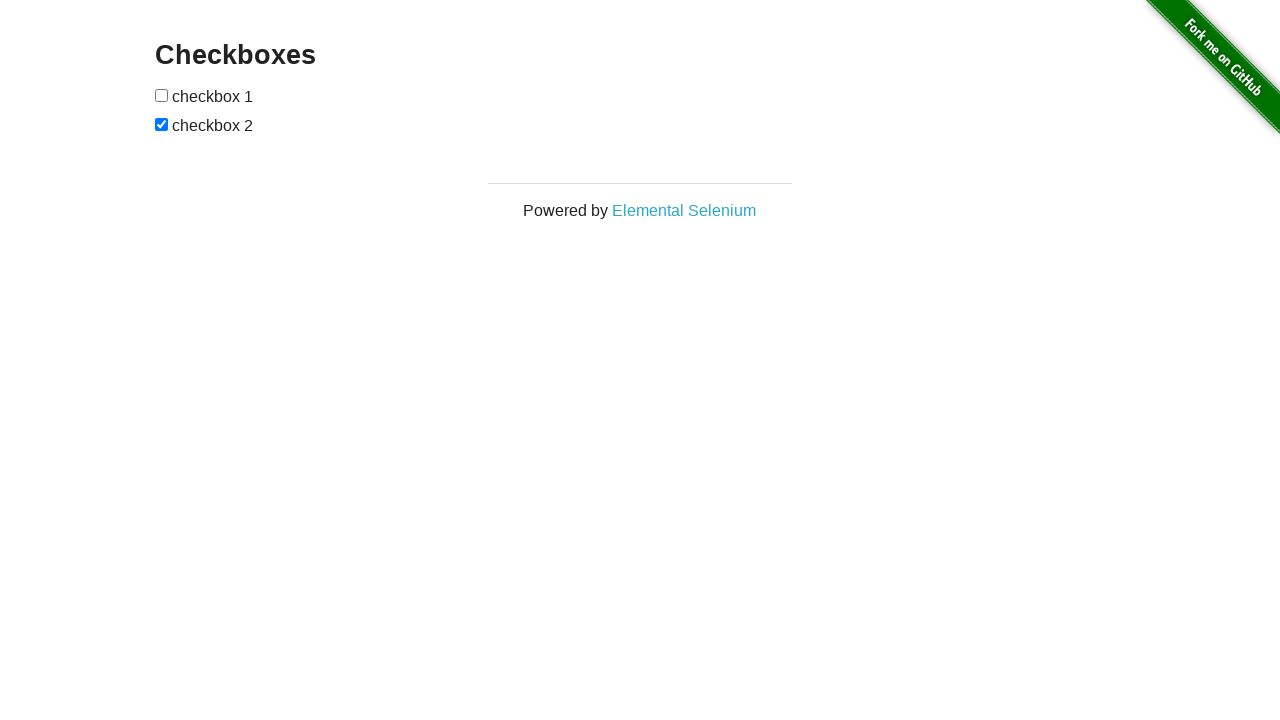

Verified that the first checkbox is not checked
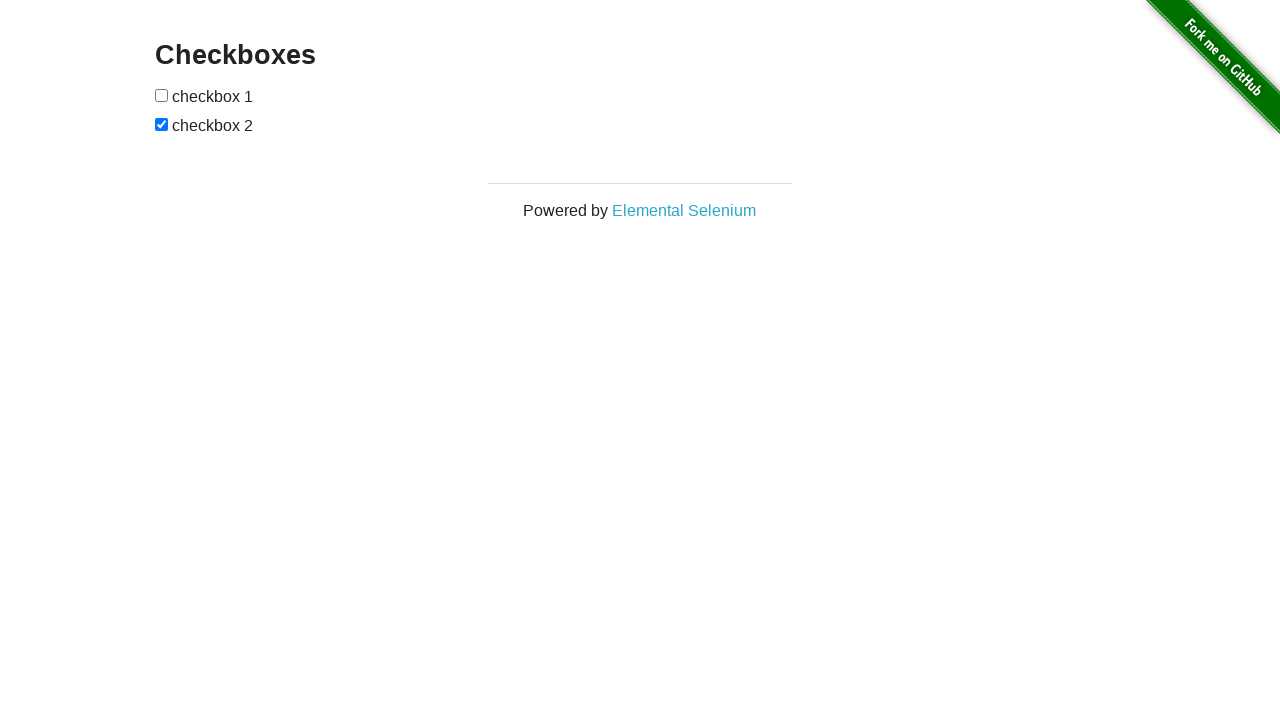

Clicked the first checkbox to check it at (162, 95) on input[type="checkbox"] >> nth=0
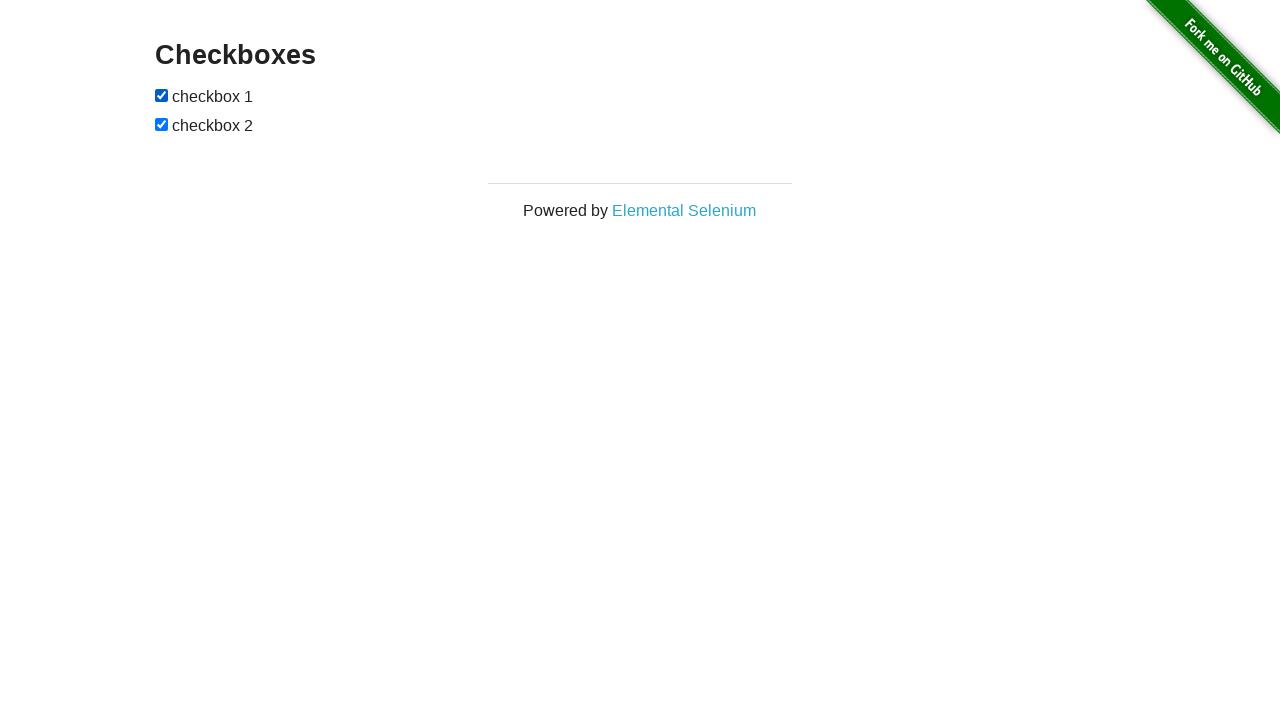

Verified that the first checkbox is now checked after clicking
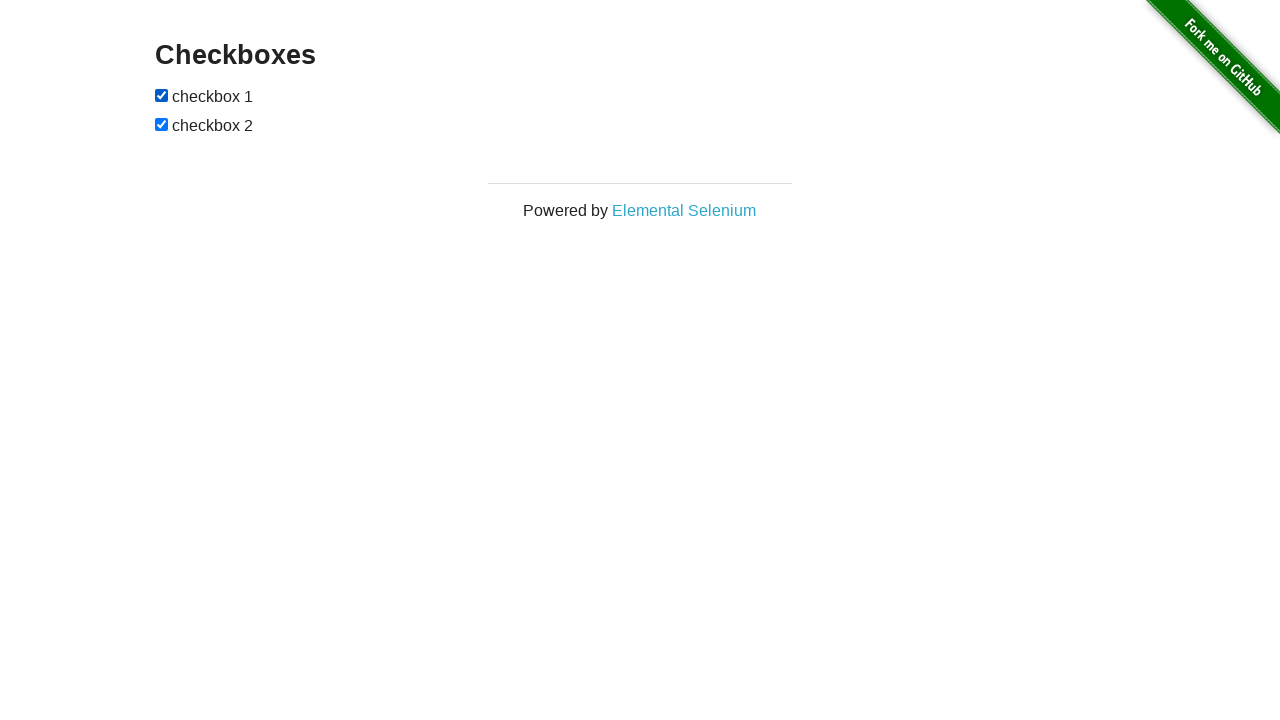

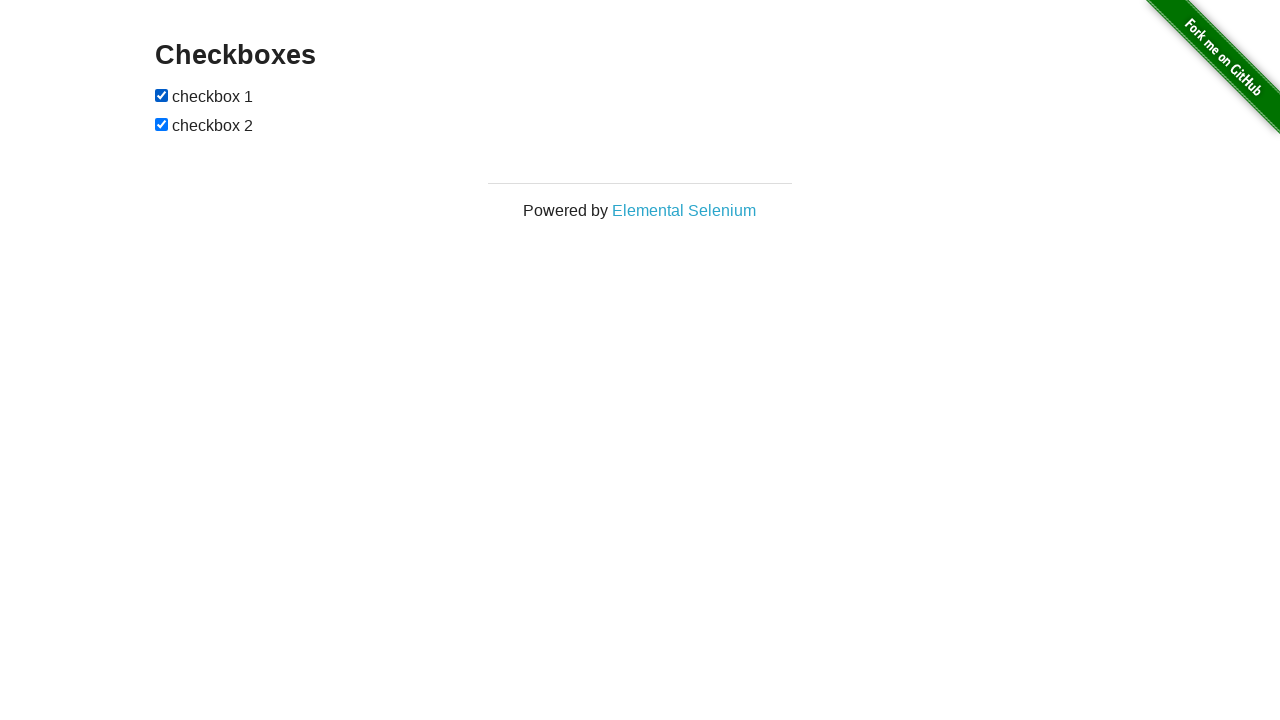